Waits for a price to reach $100, clicks a button, solves a math problem, and submits the answer

Starting URL: http://suninjuly.github.io/explicit_wait2.html

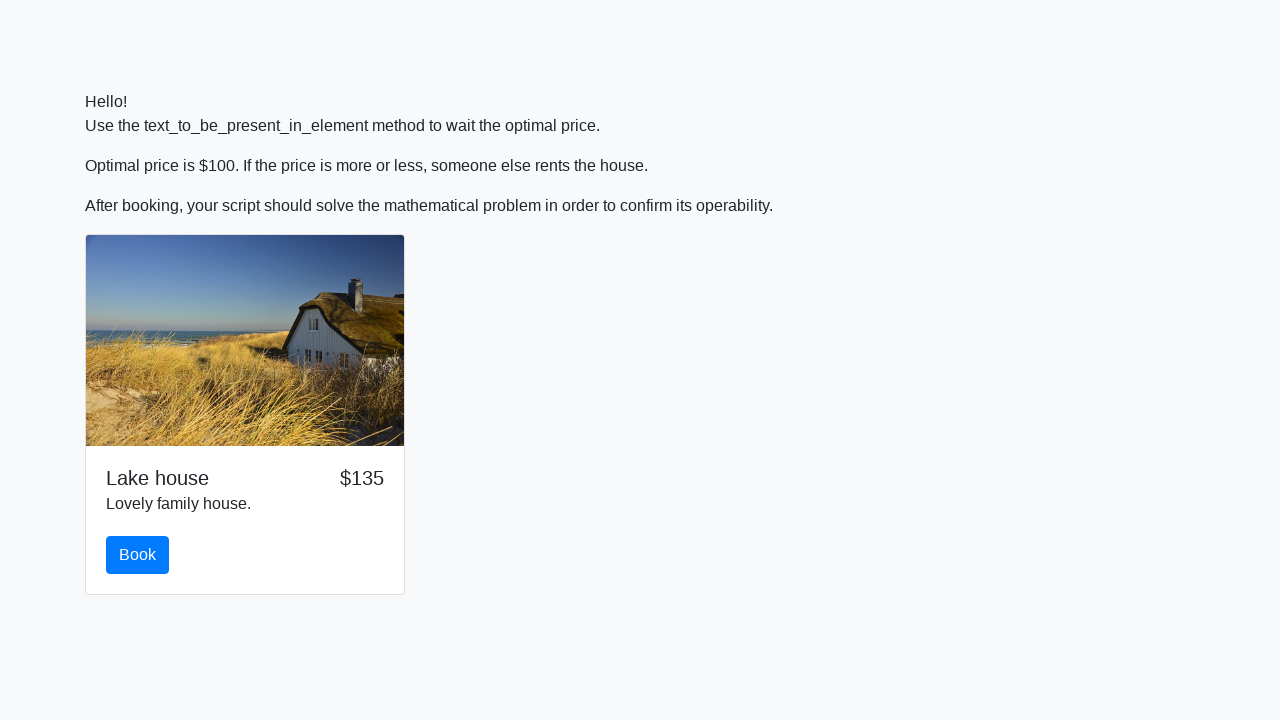

Waited for price to reach $100
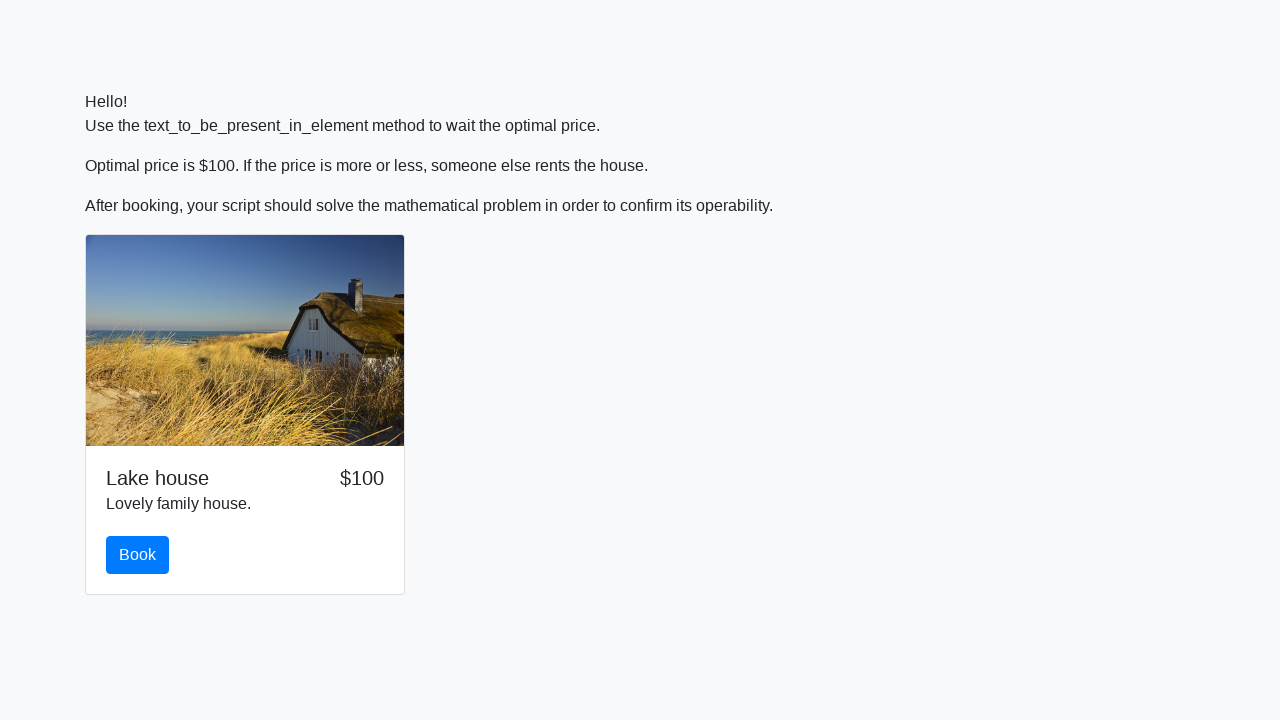

Clicked the book button at (138, 555) on #book
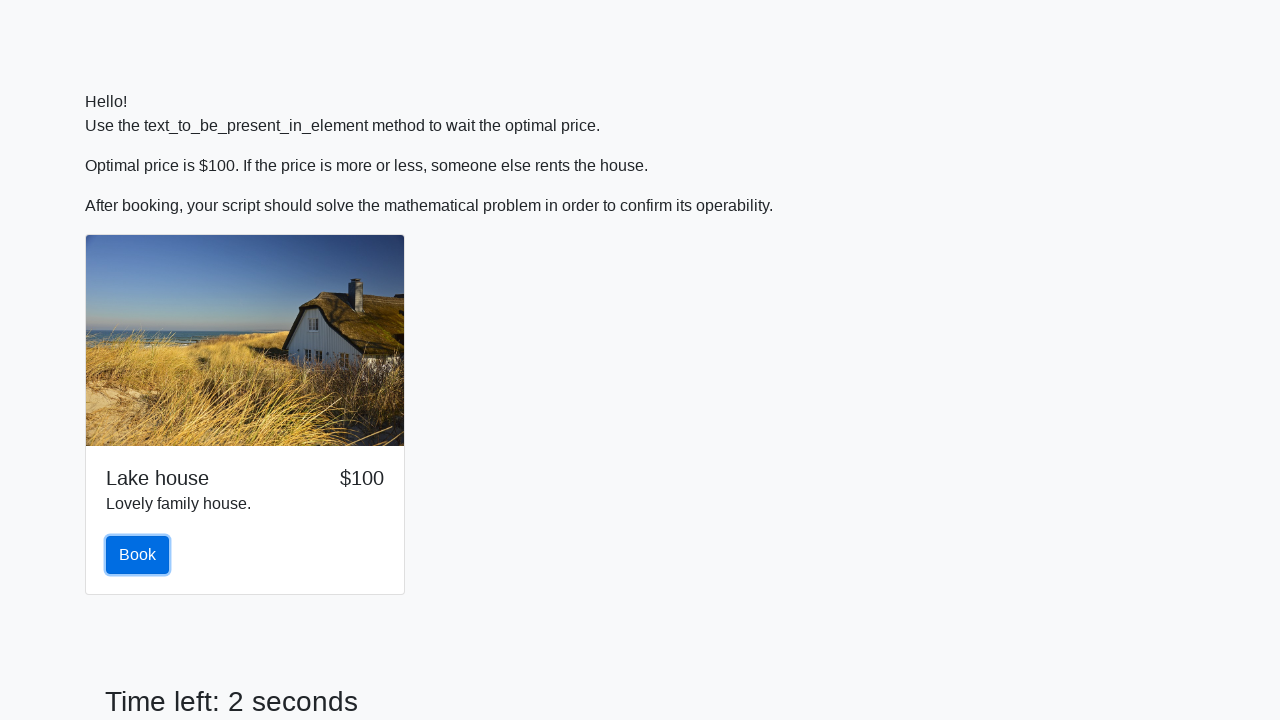

Retrieved the input value for calculation
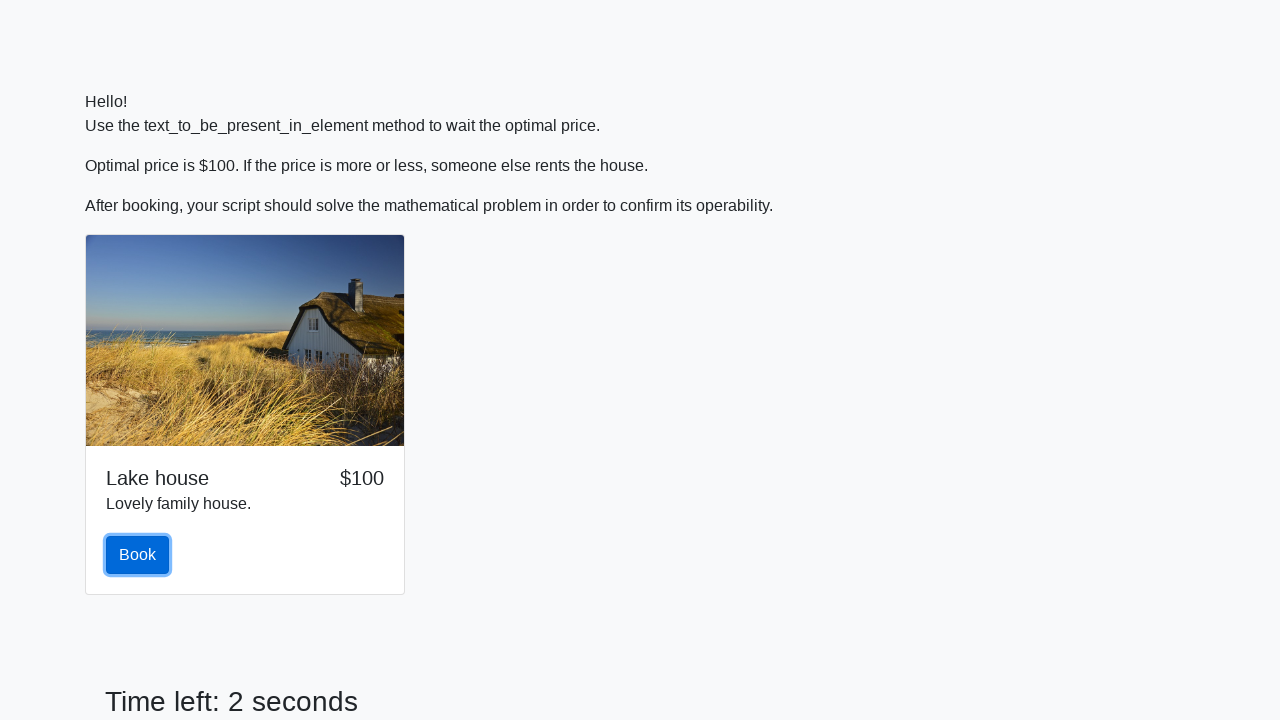

Calculated the answer using the math formula
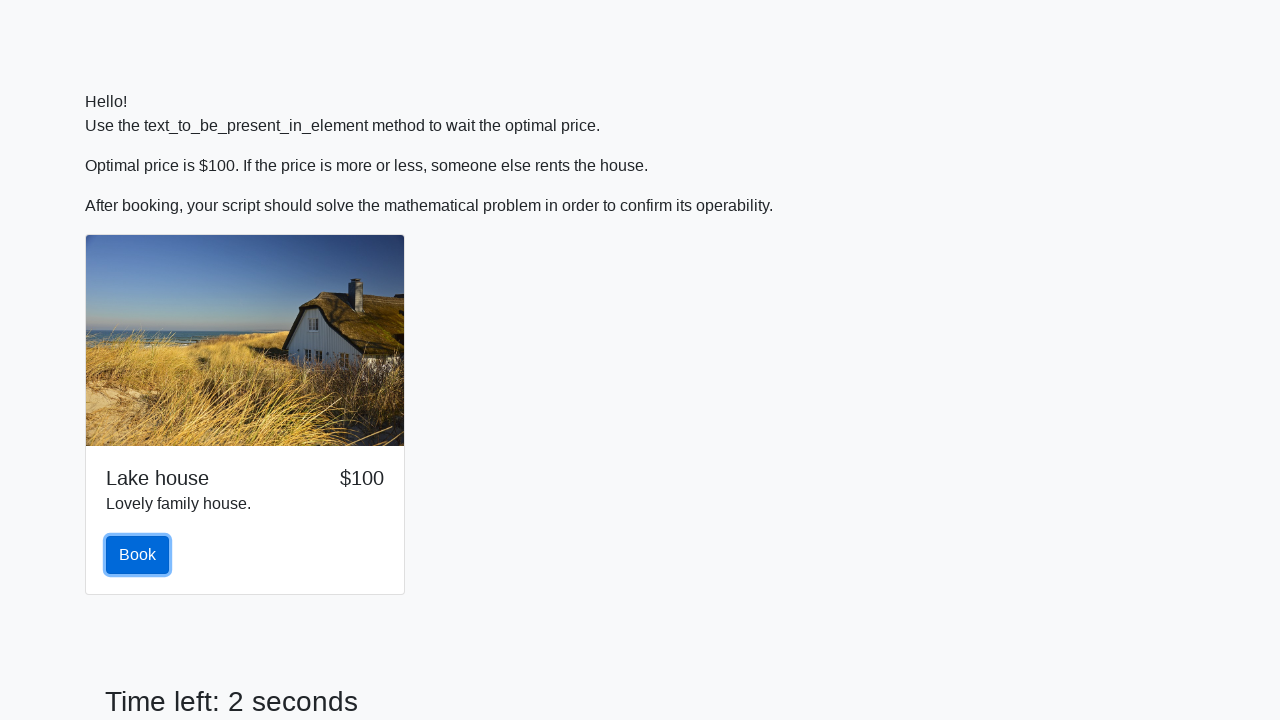

Filled in the calculated answer on #answer
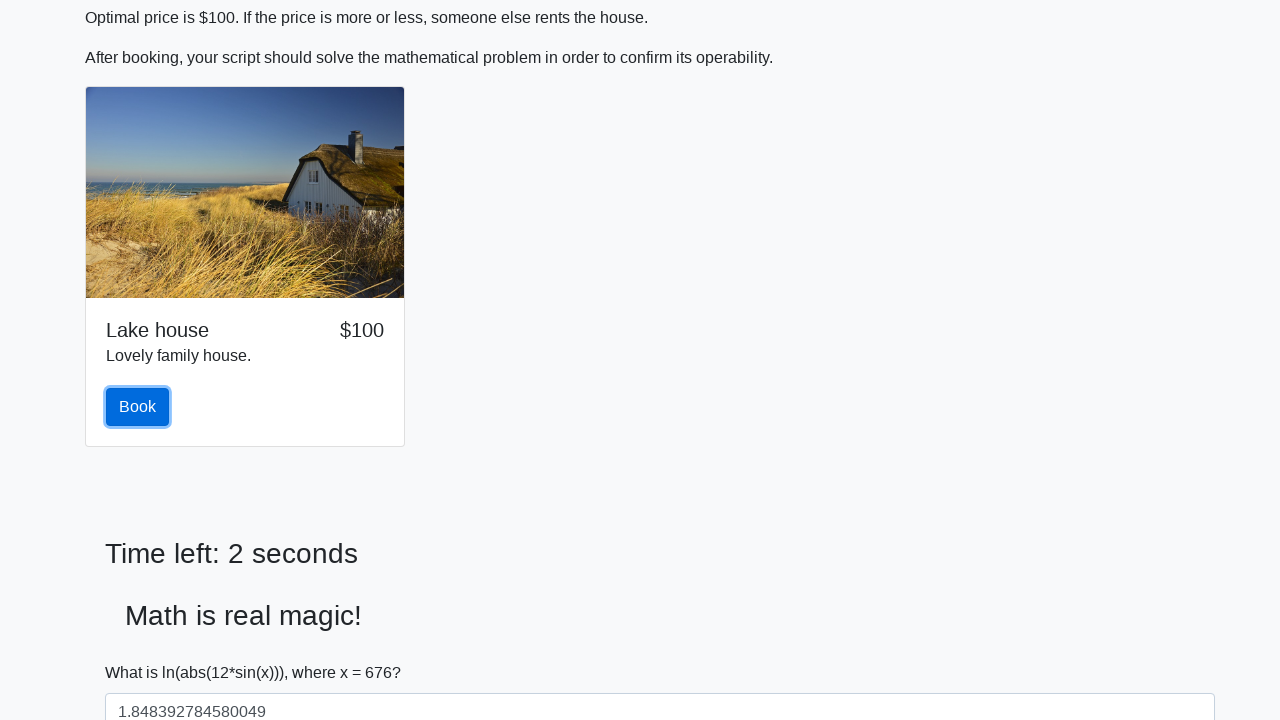

Clicked the submit button at (143, 651) on button[type='submit']
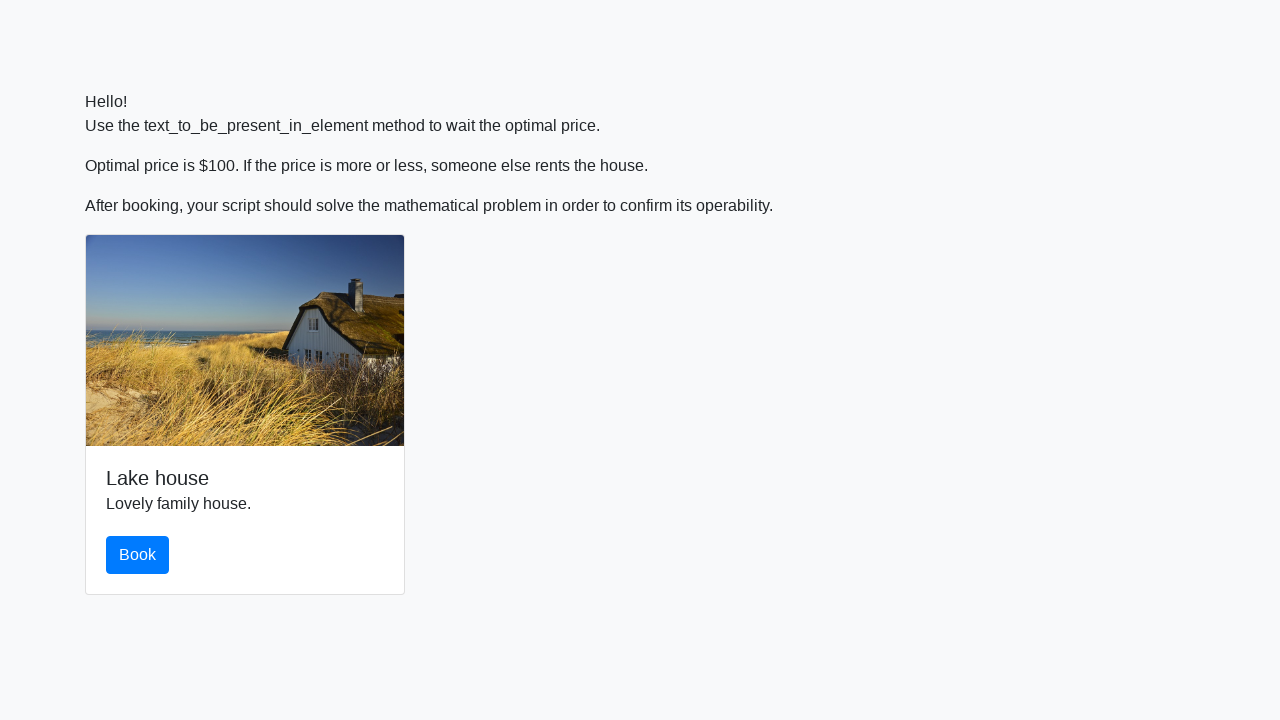

Set up dialog handler to accept alerts
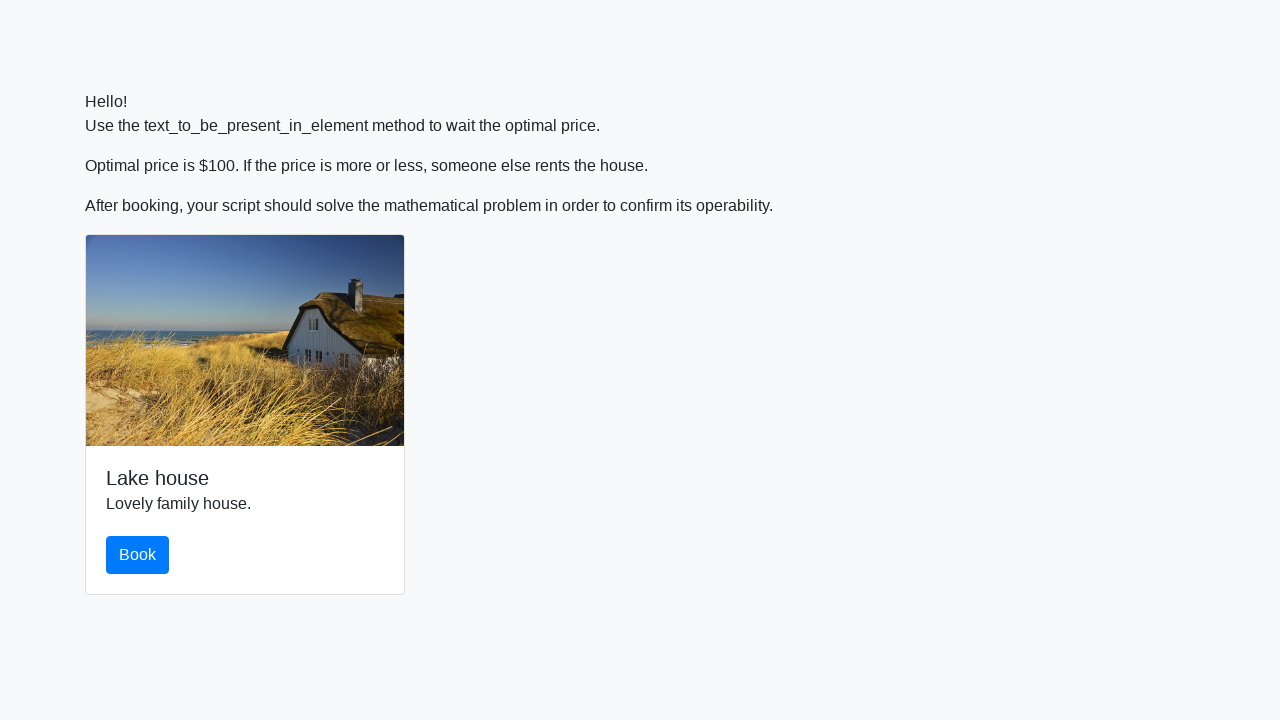

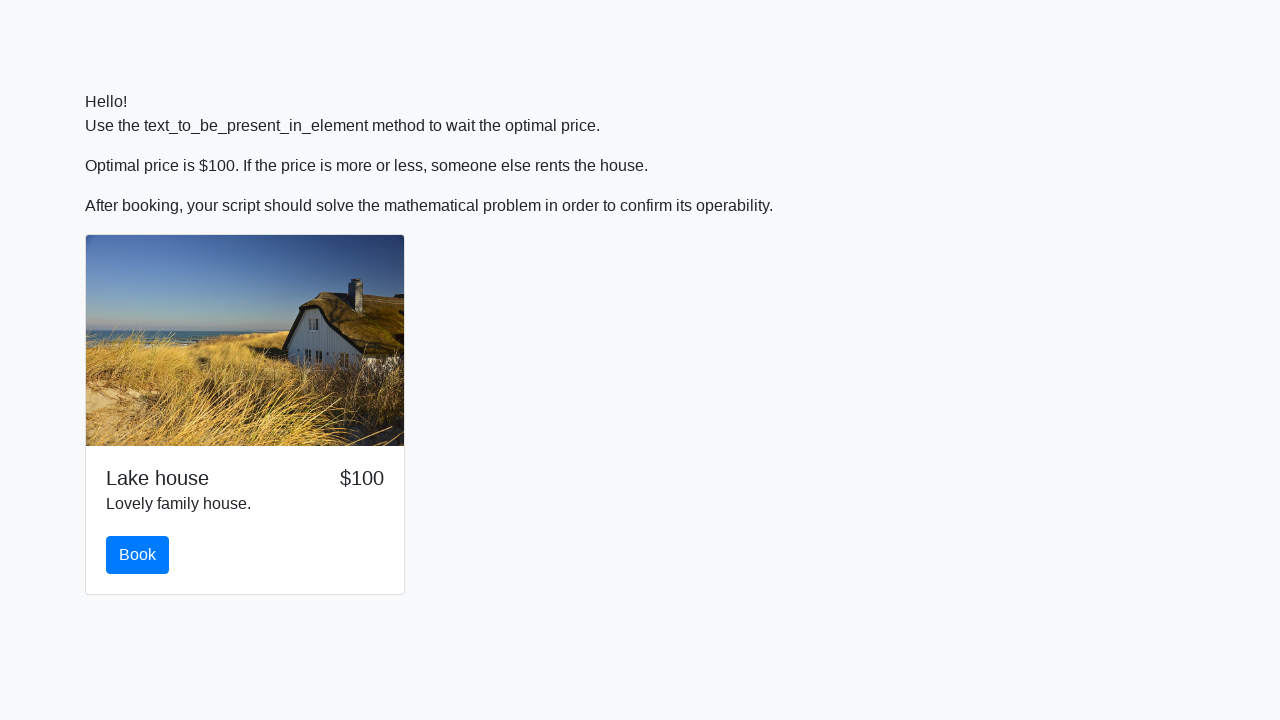